Tests navigation from registration page to sign-in page by clicking the sign-in link

Starting URL: https://www.kolyom.co.il/register

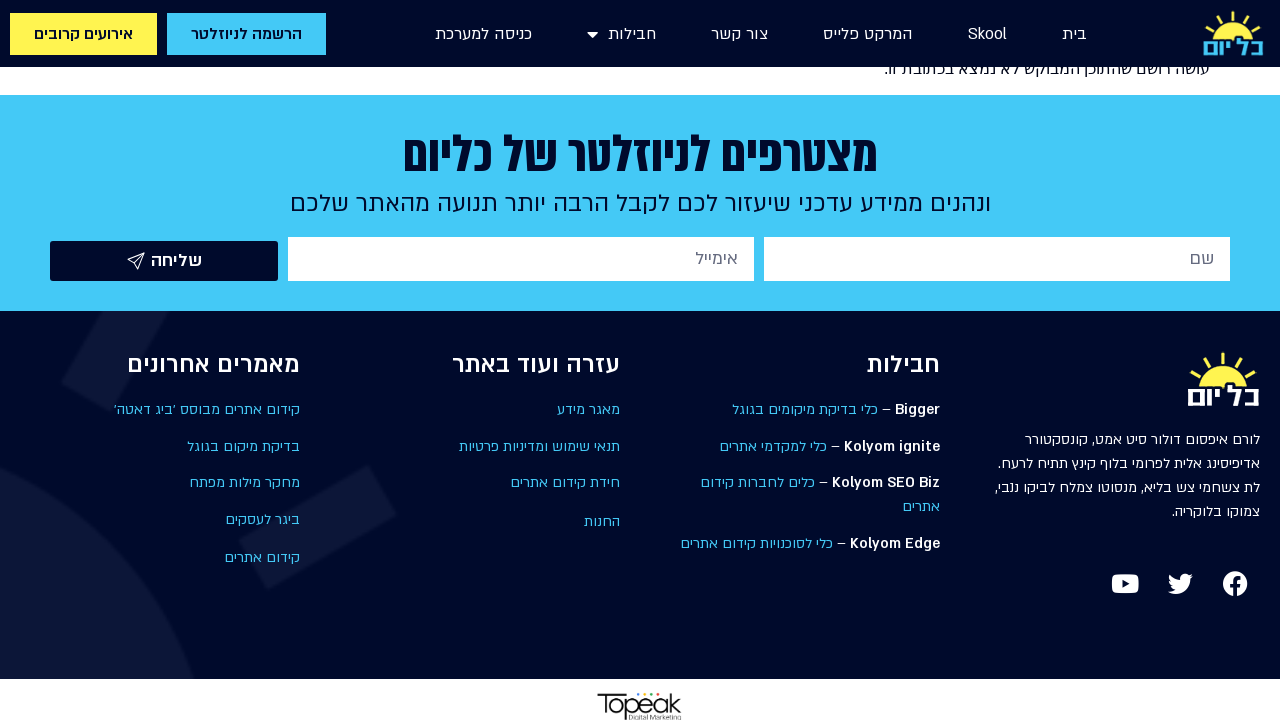

Clicked sign-in/login link on registration page at (483, 34) on a:has-text('Sign in'), a:has-text('Login'), a[href*='login']
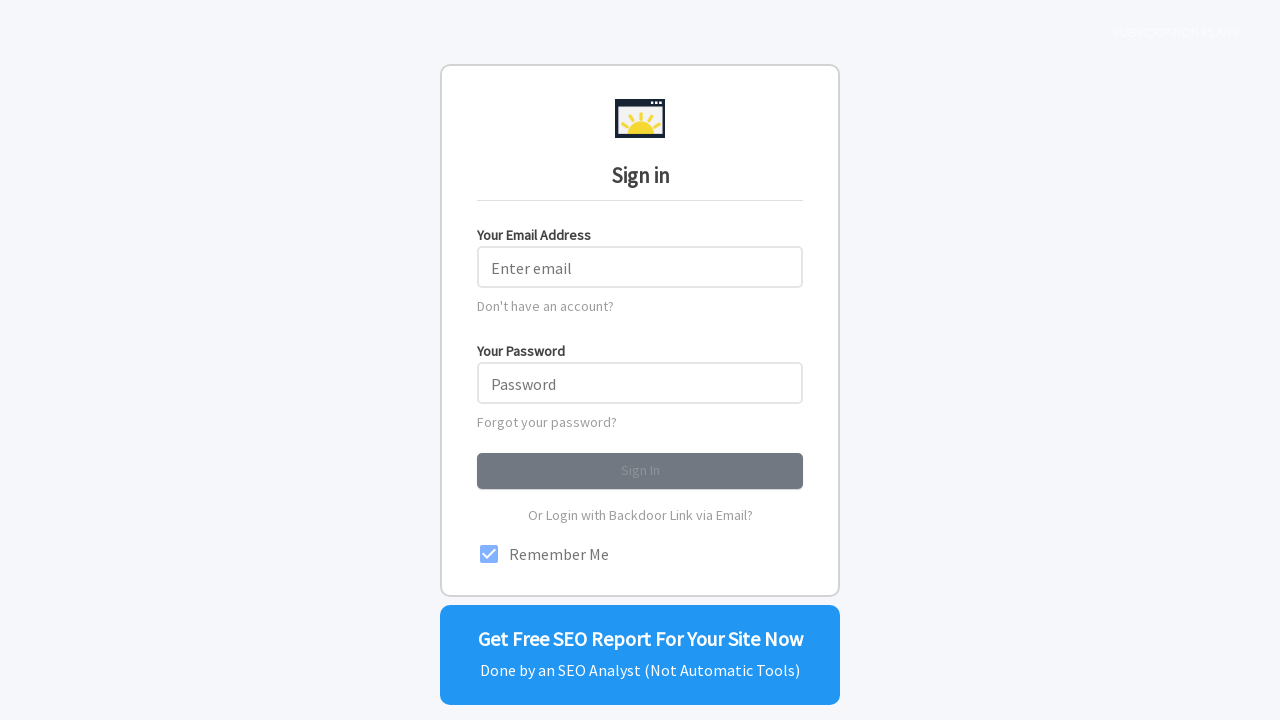

Navigated to login page
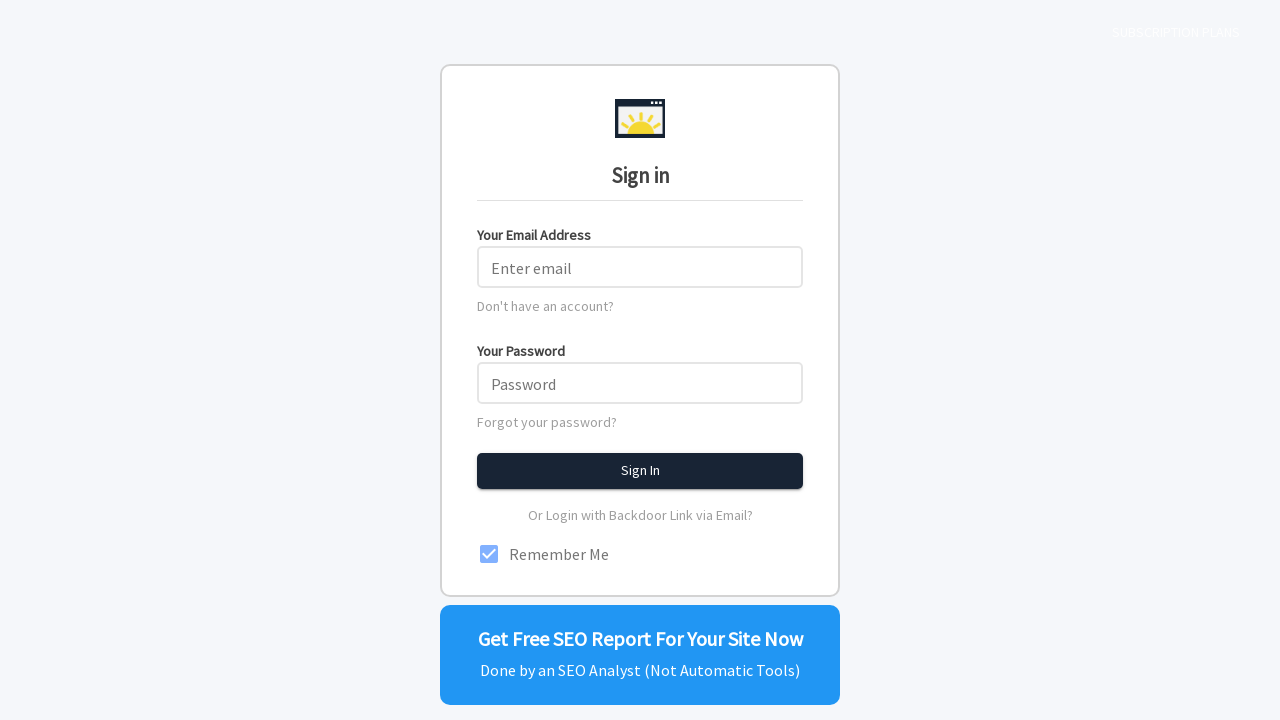

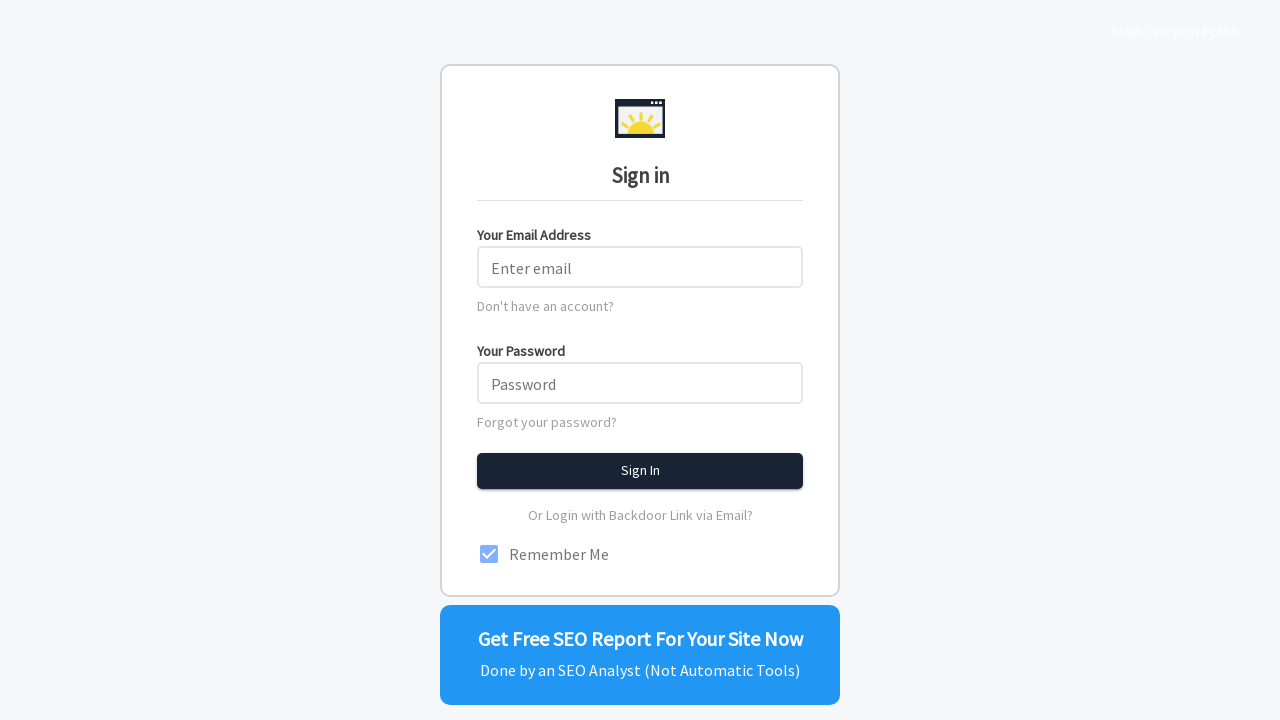